Navigates to the signin page and verifies that the authentication form title element is present on the page

Starting URL: https://around-v1.nm.tripleten-services.com/signin?lng=es

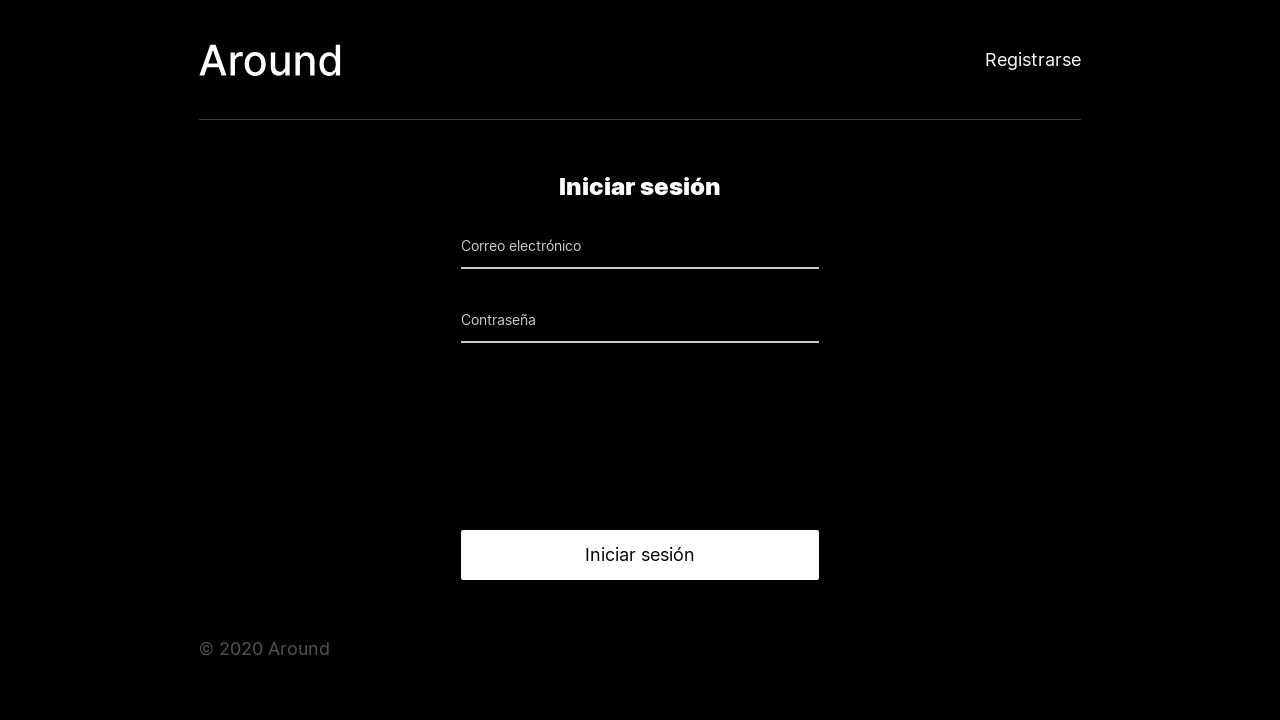

Navigated to signin page in Spanish
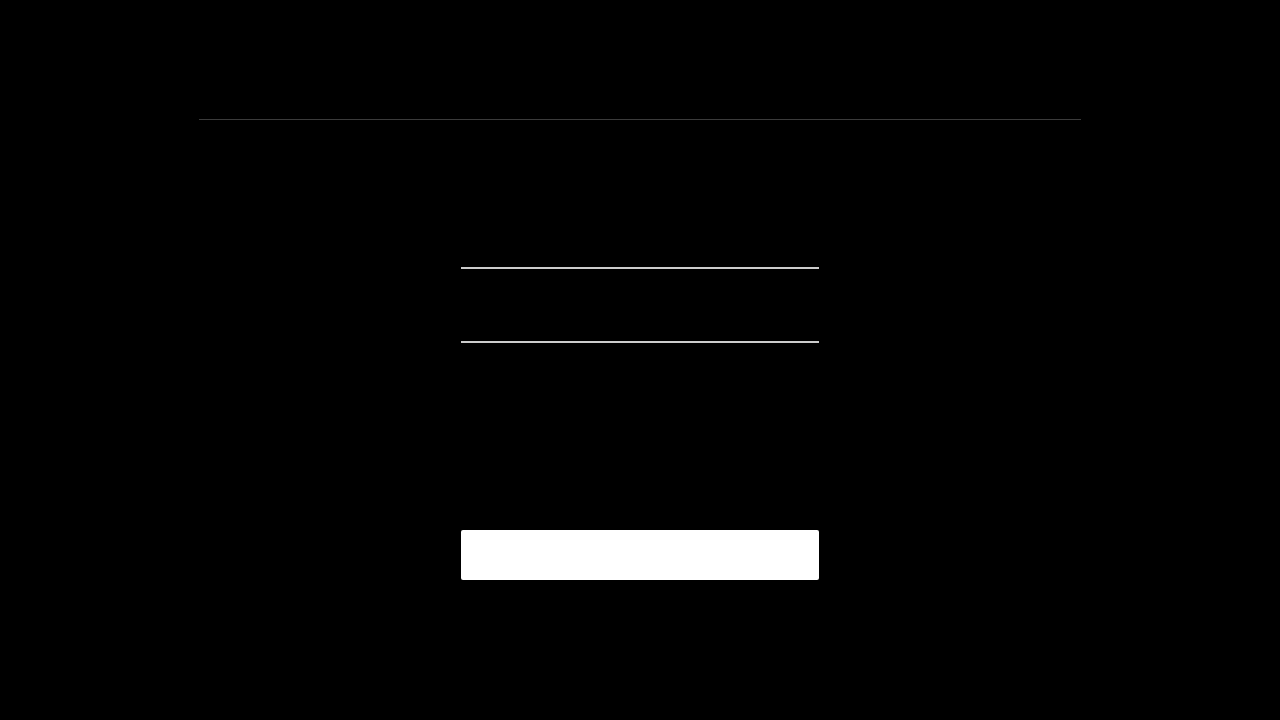

Authentication form title element is visible
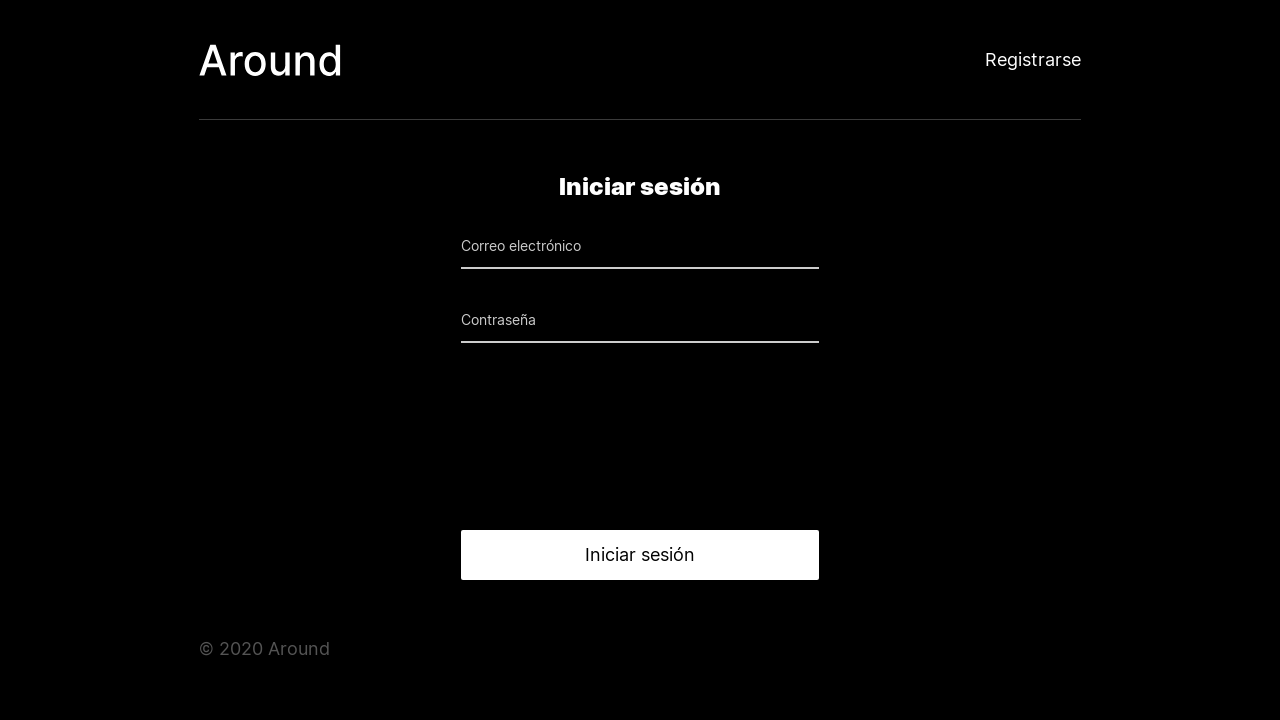

Verified that the authentication form title element is present and visible on the page
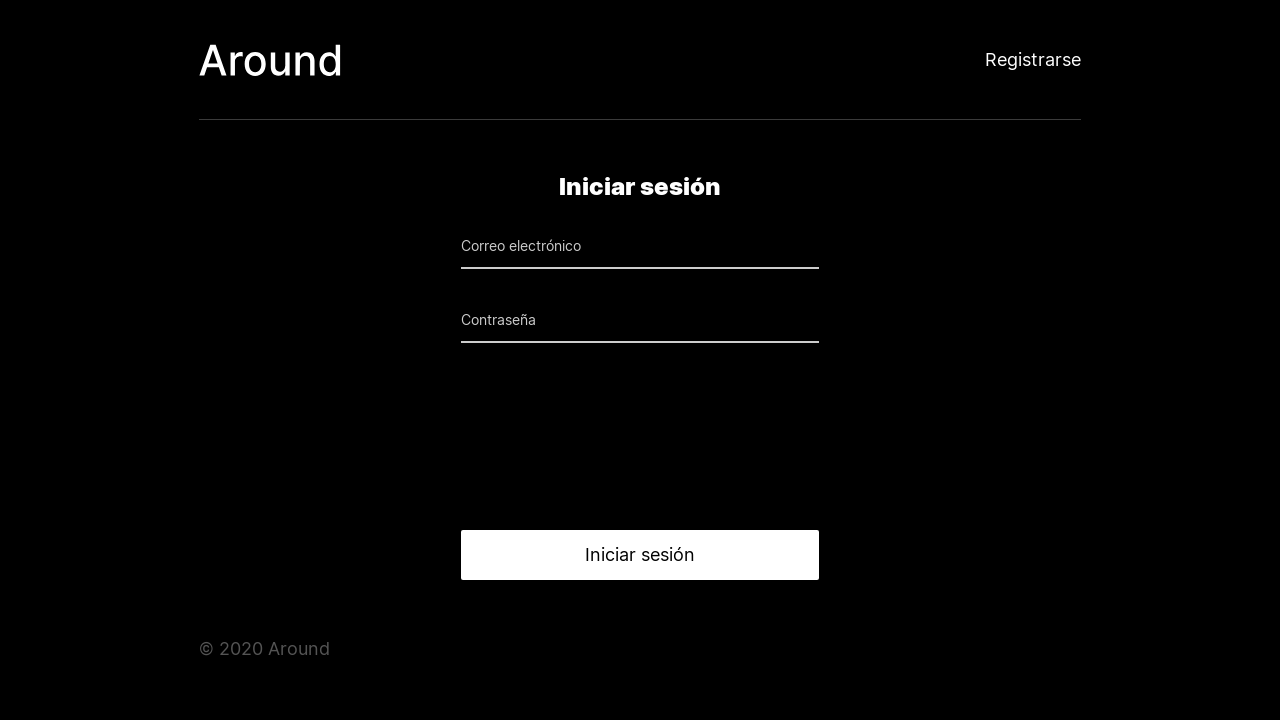

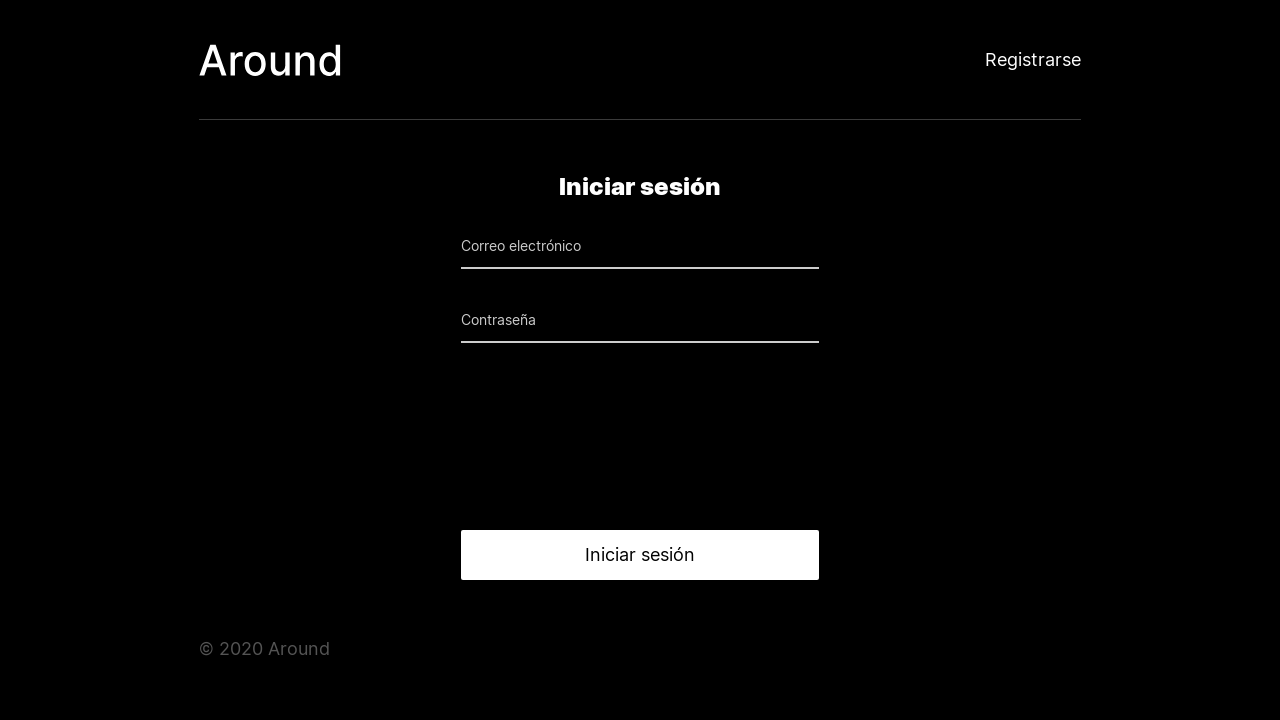